Tests popup window handling by opening a new window to Mozilla developer docs, switching to it, waiting for load, closing it, and returning to the original window.

Starting URL: http://selite.github.io/TroubleShooting

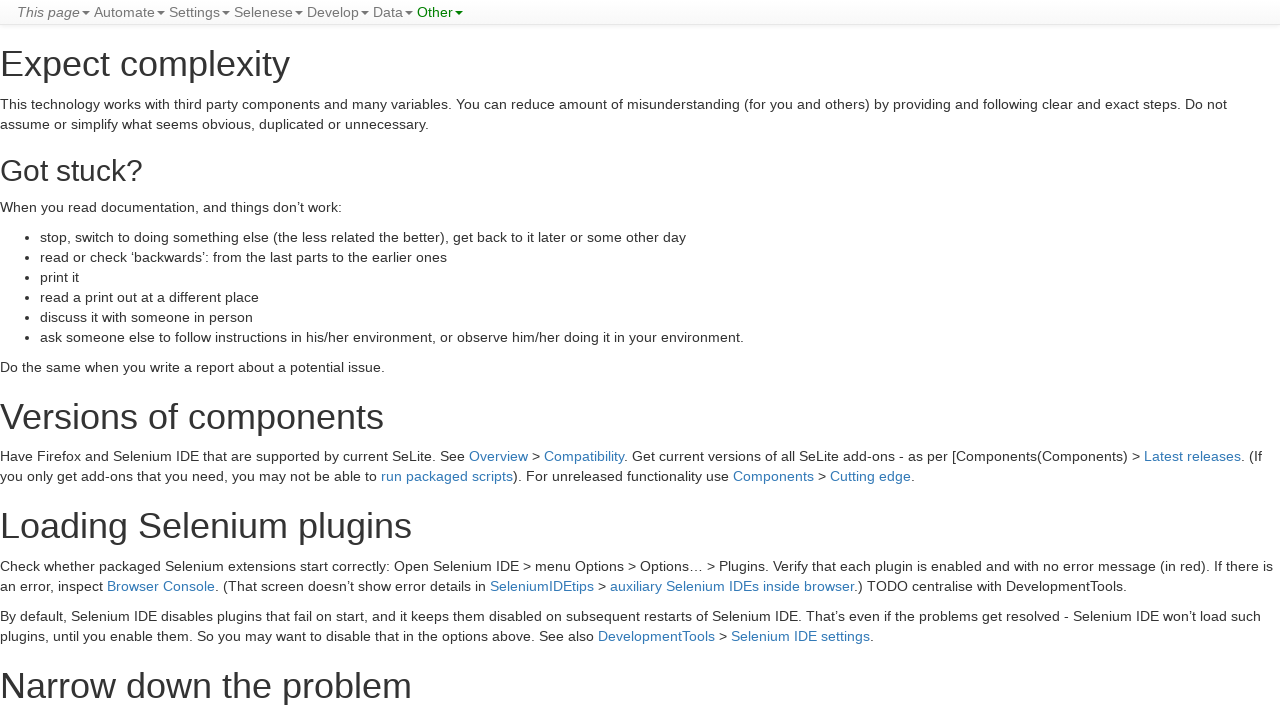

Opened new popup window to Mozilla developer docs
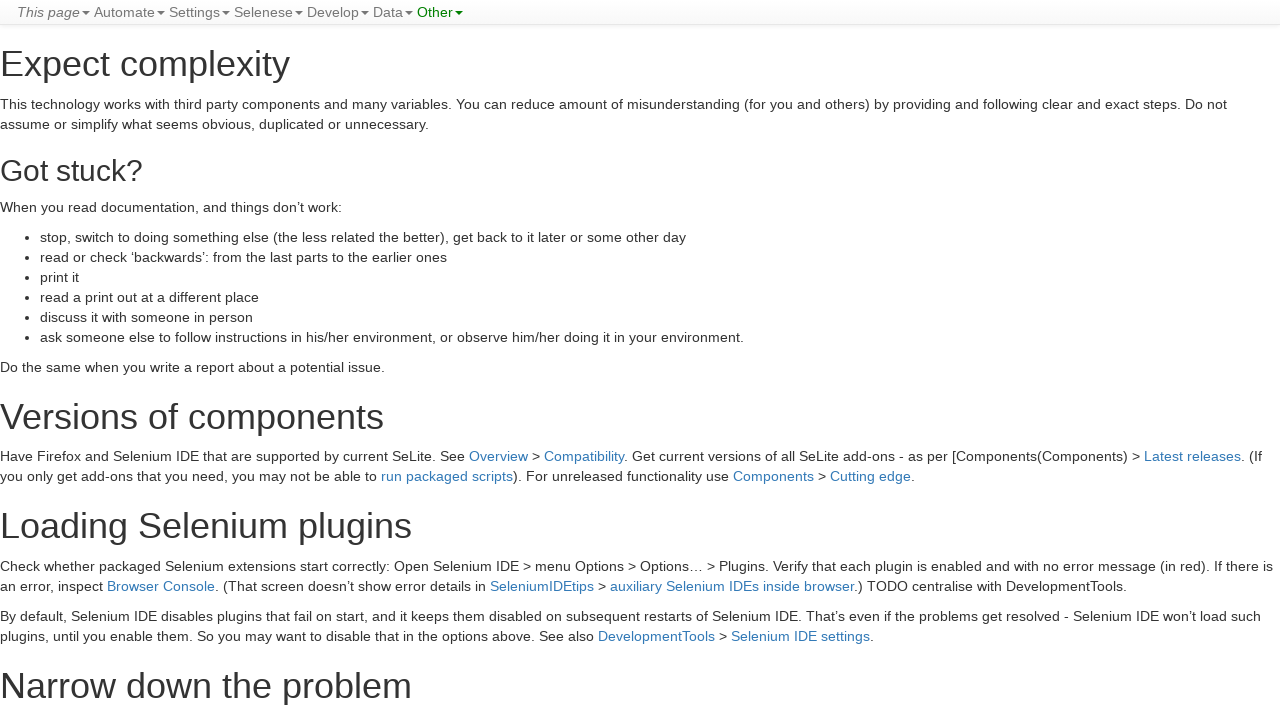

Captured reference to new popup window
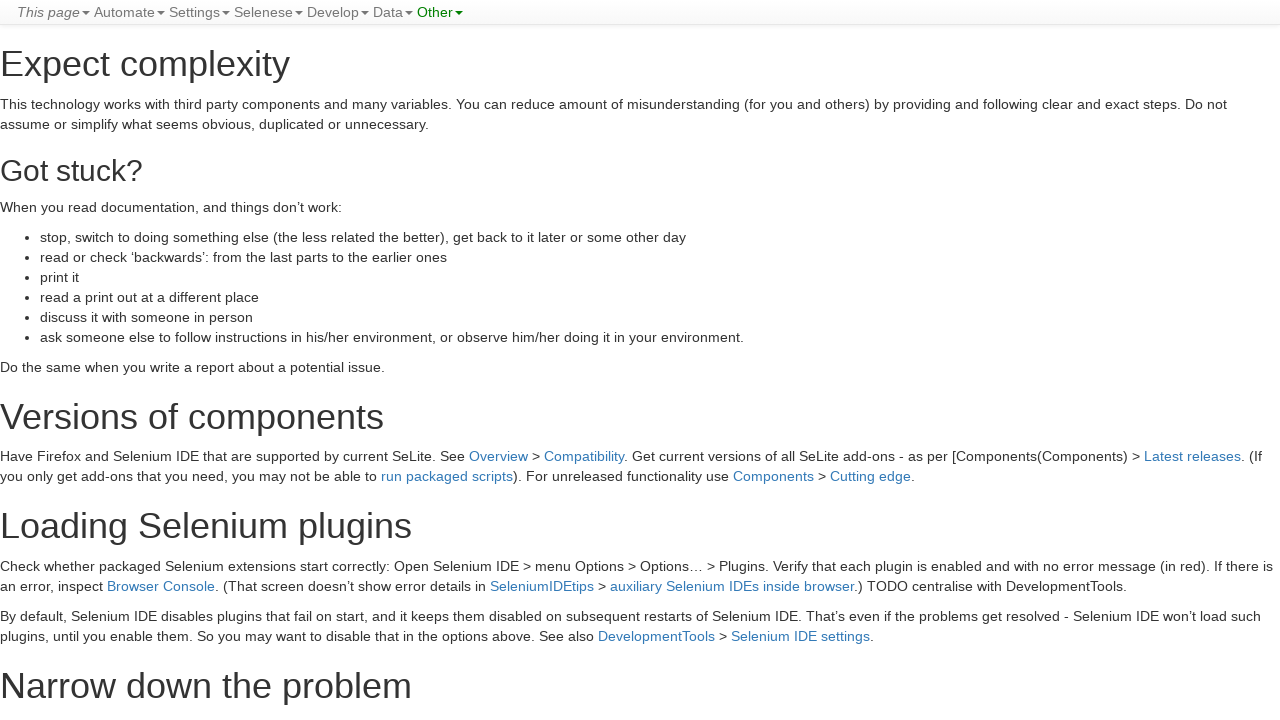

Popup window loaded successfully
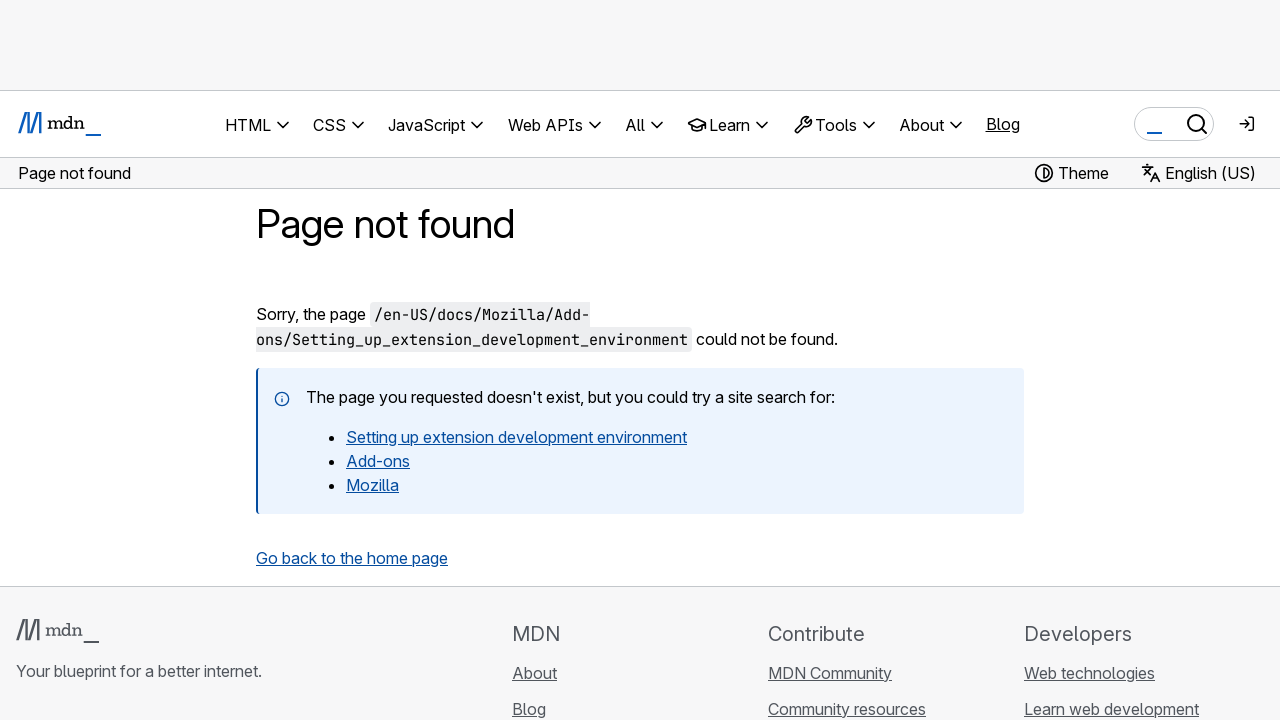

Closed the popup window
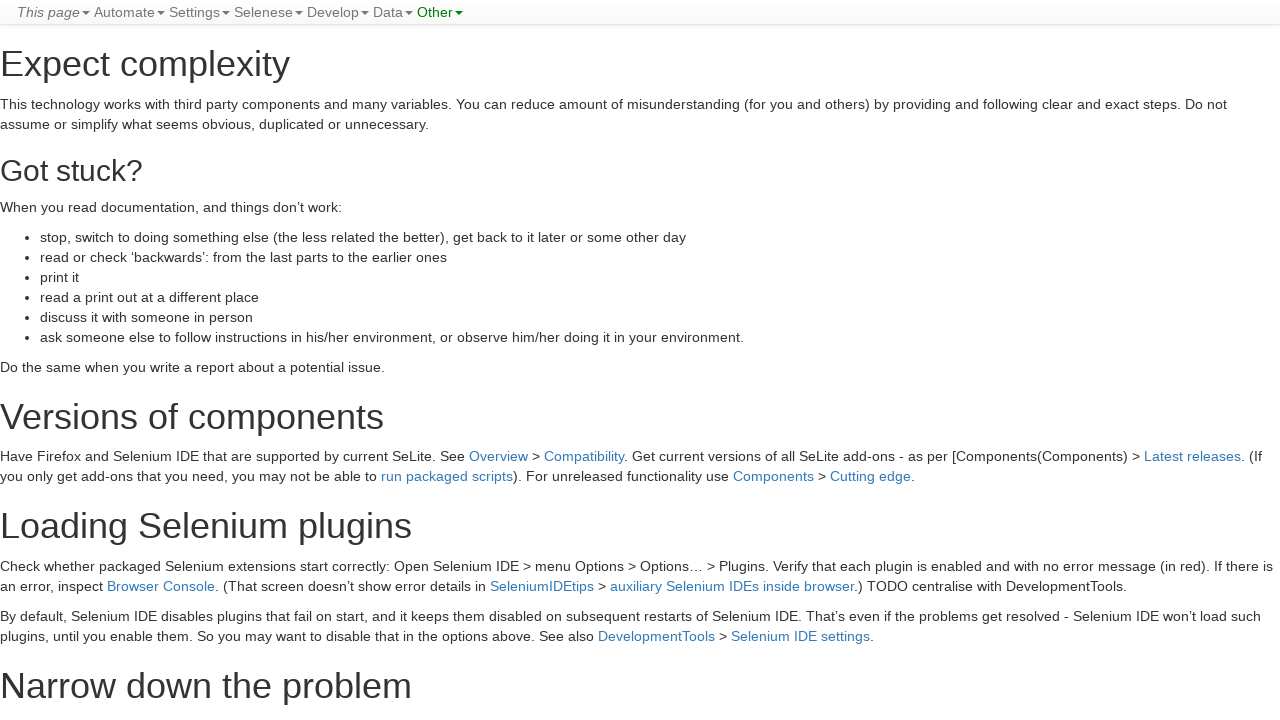

Navigated back to TroubleShooting page on original window
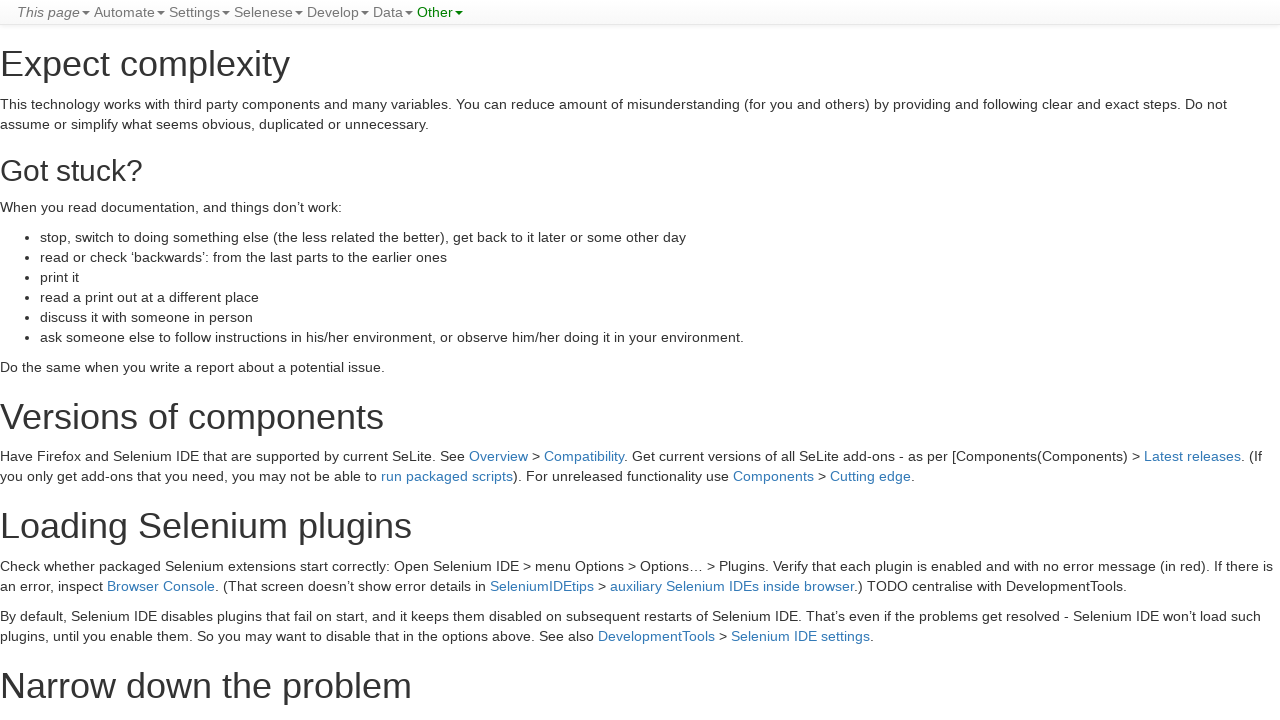

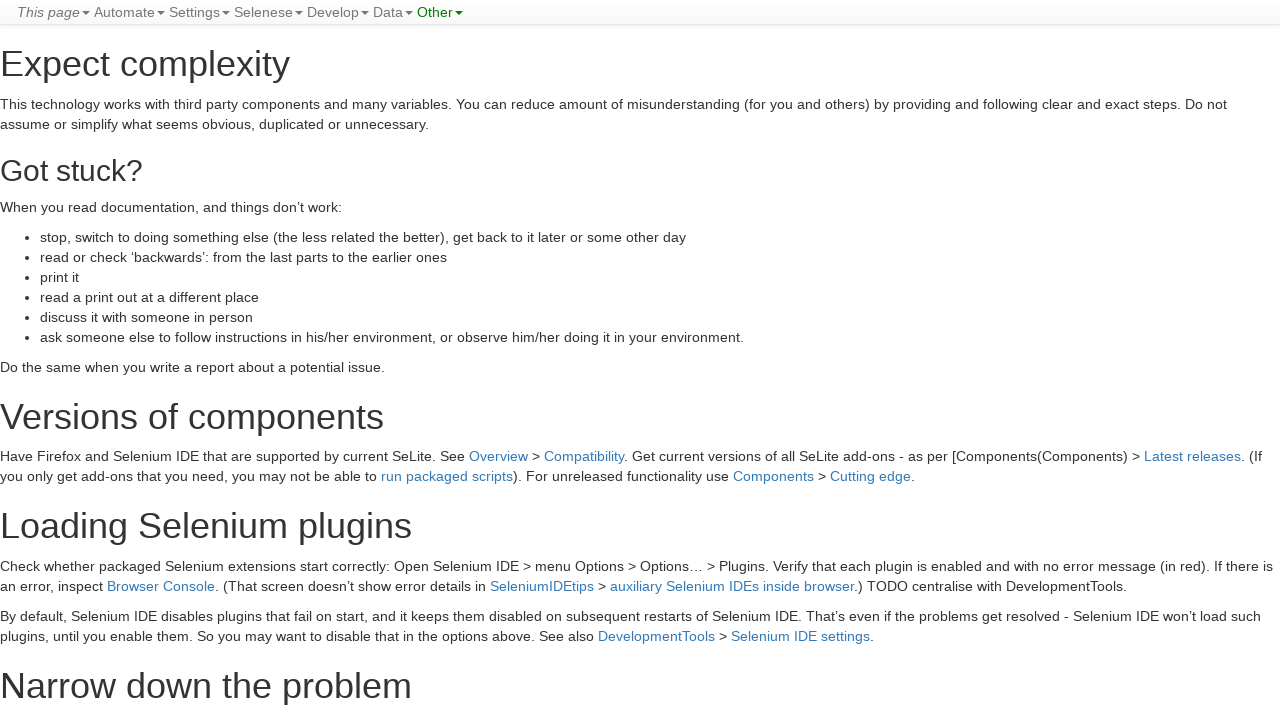